Tests link clicking functionality on a demo page by clicking a link using partial link text "Home" and verifying links are present on the page

Starting URL: https://demoqa.com/links

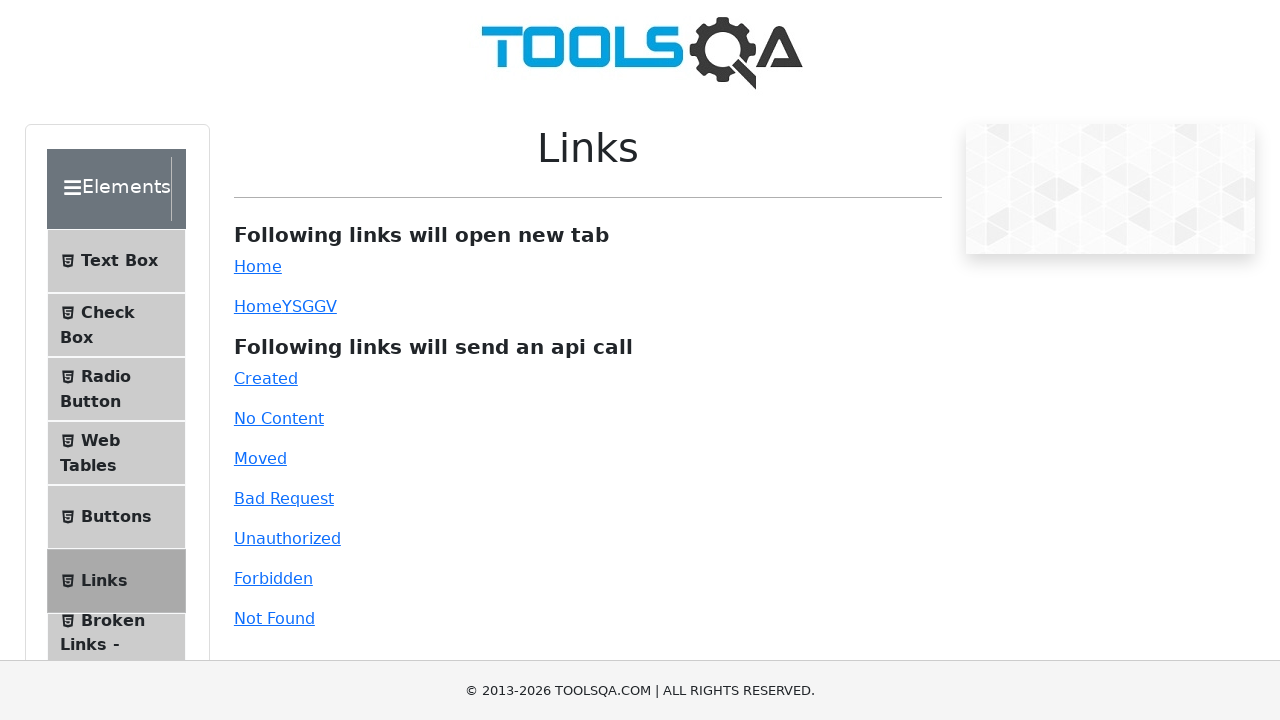

Clicked link containing 'Home' text at (258, 266) on a:has-text('Home')
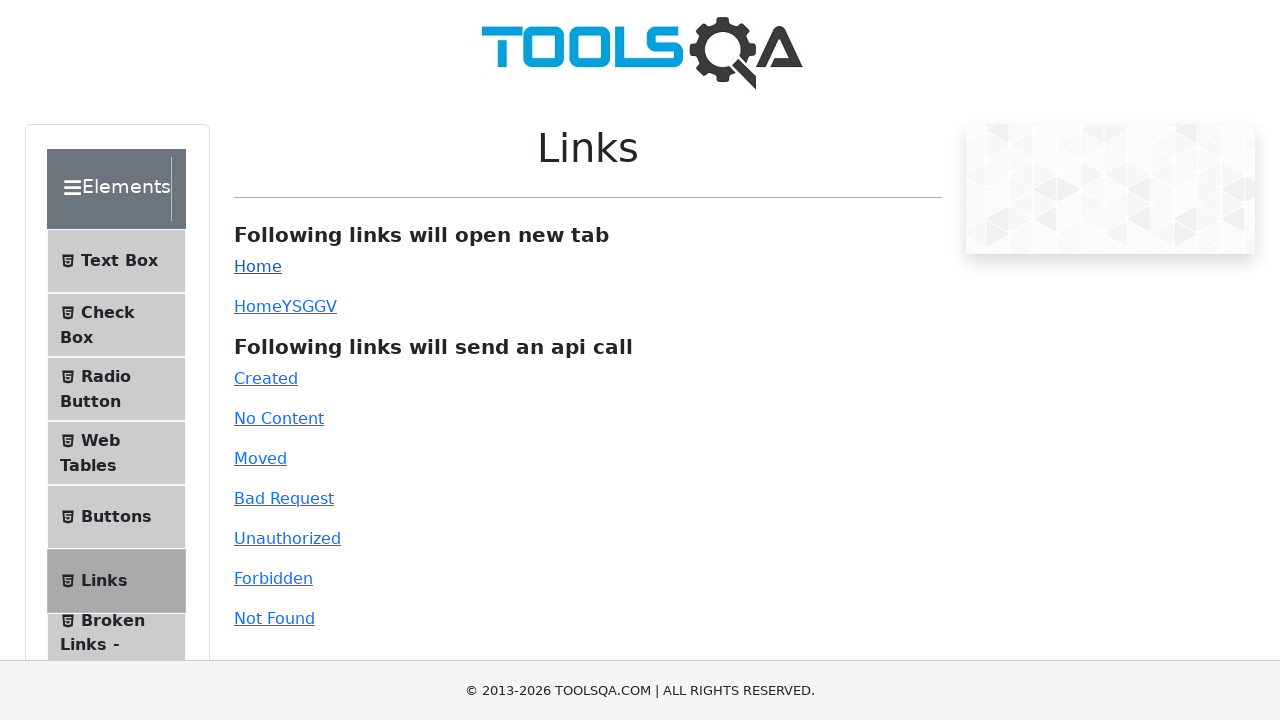

Waited for page to load (domcontentloaded)
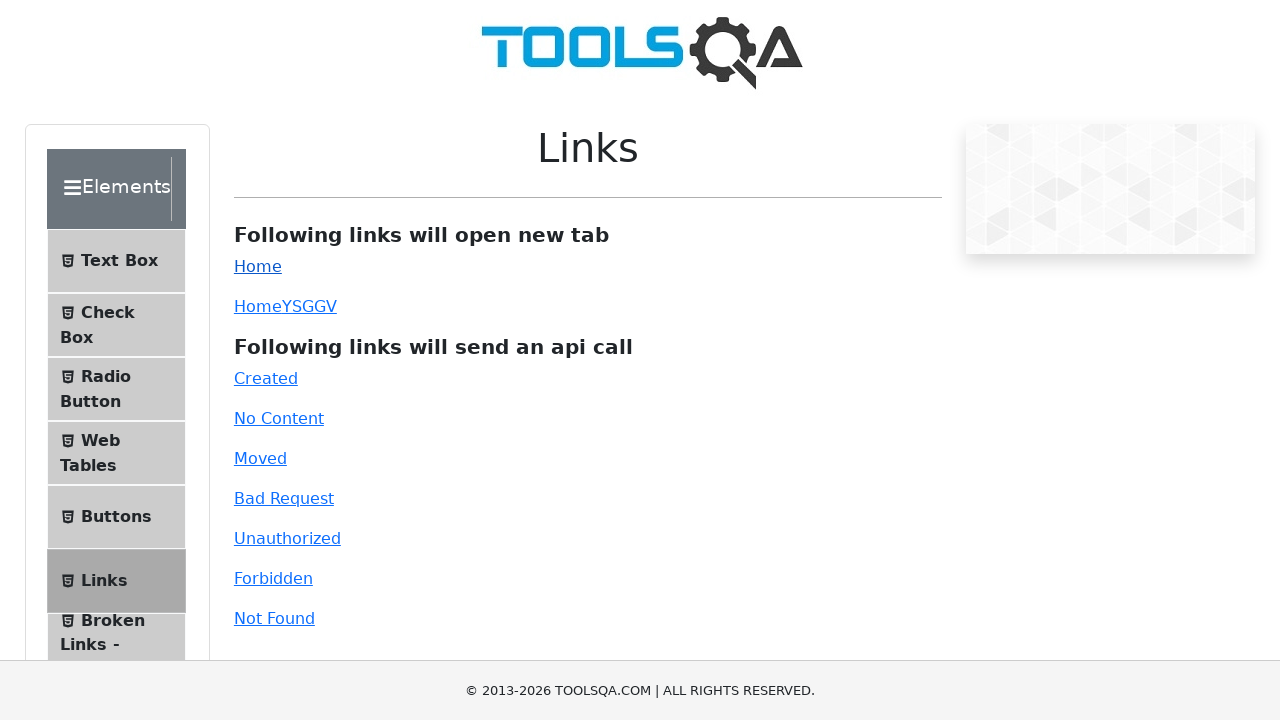

Verified links are present on the page
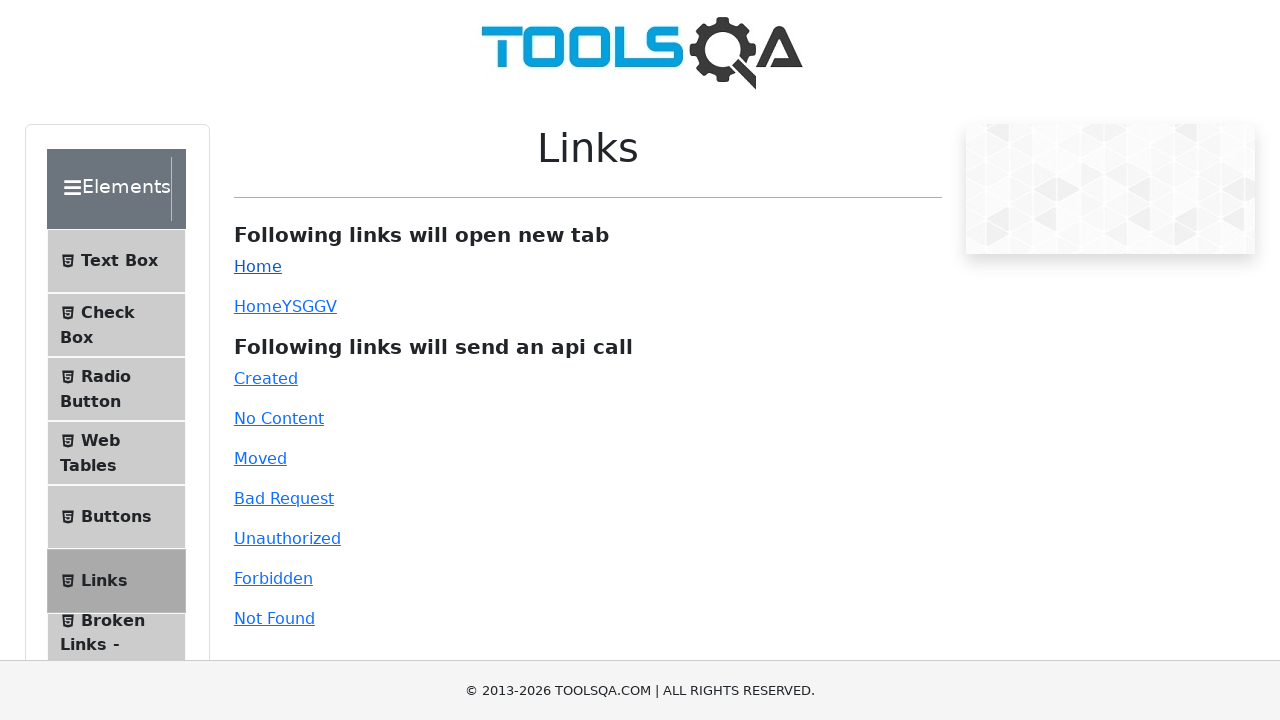

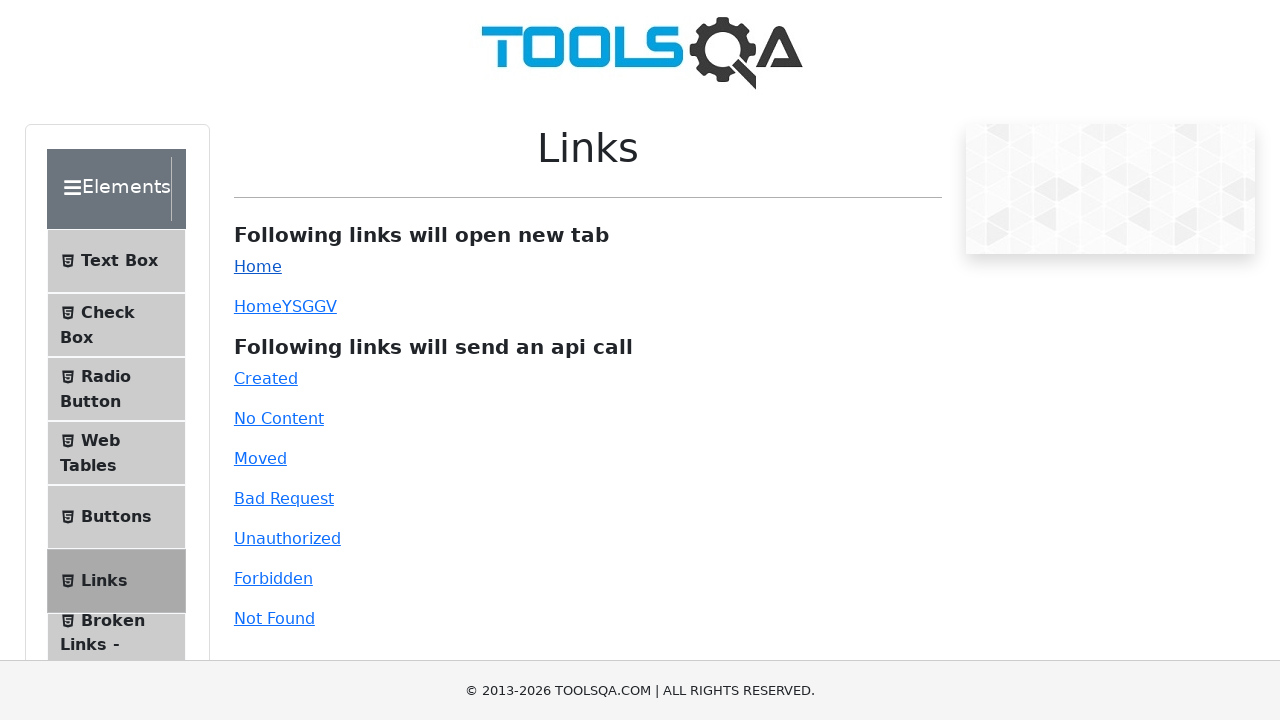